Tests modal functionality by opening a modal dialog and closing it using JavaScript execution

Starting URL: https://formy-project.herokuapp.com/modal

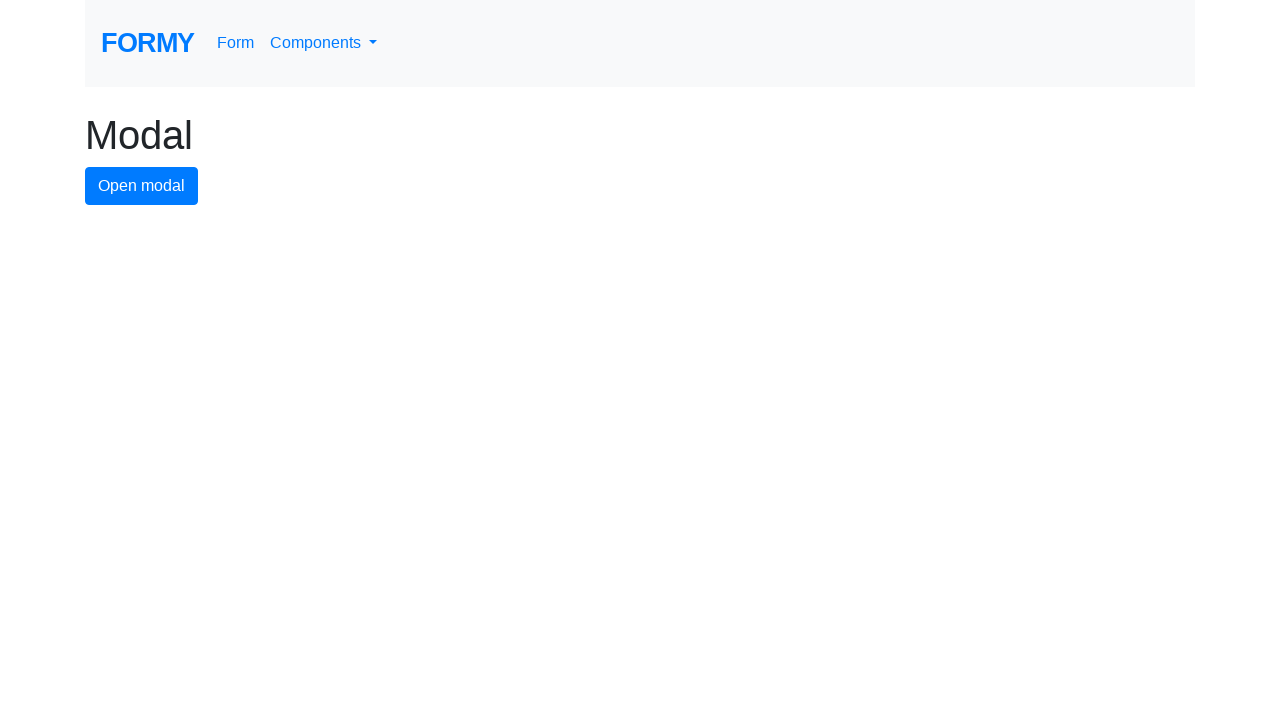

Clicked button to open modal dialog at (142, 186) on #modal-button
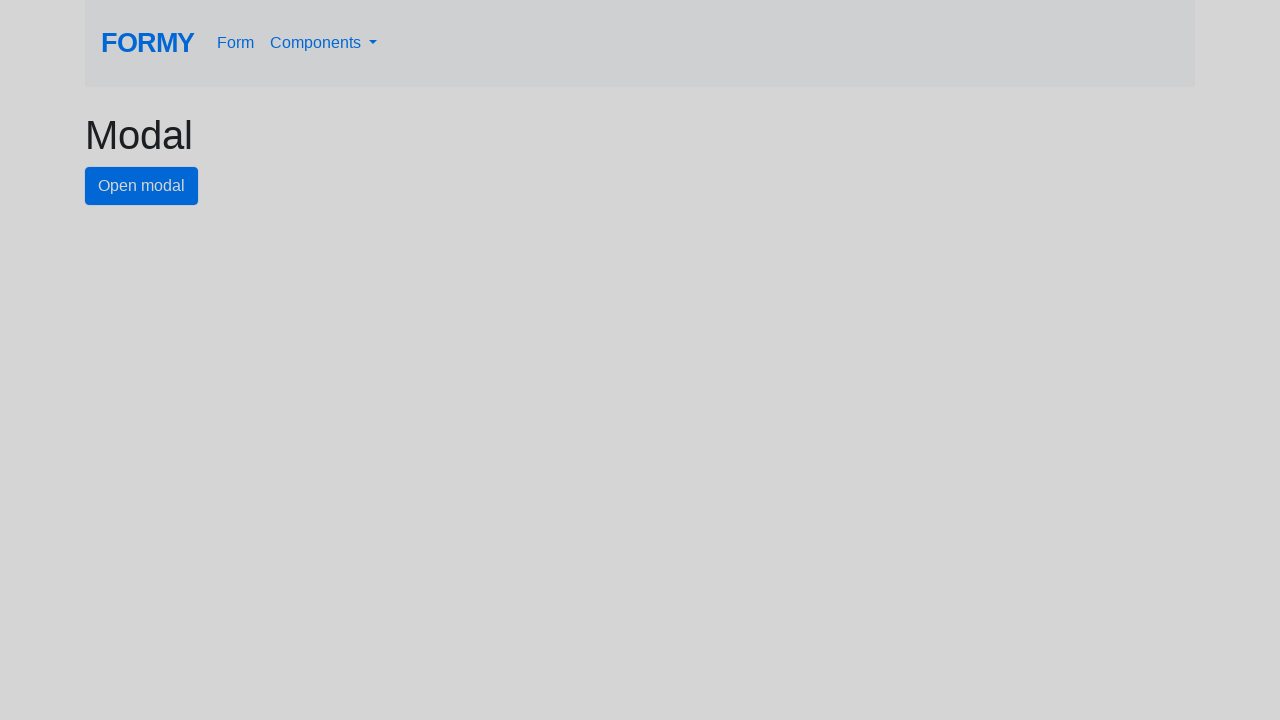

Modal dialog opened and close button became visible
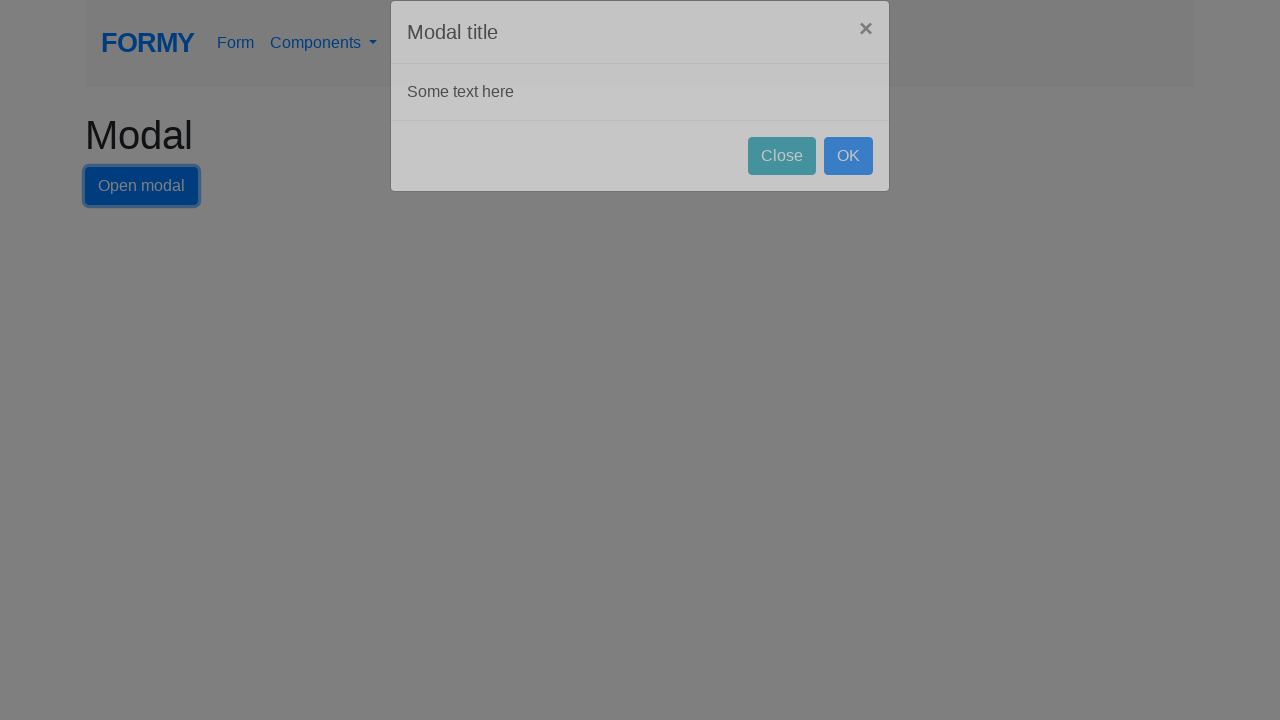

Clicked close button to close modal dialog at (782, 184) on #close-button
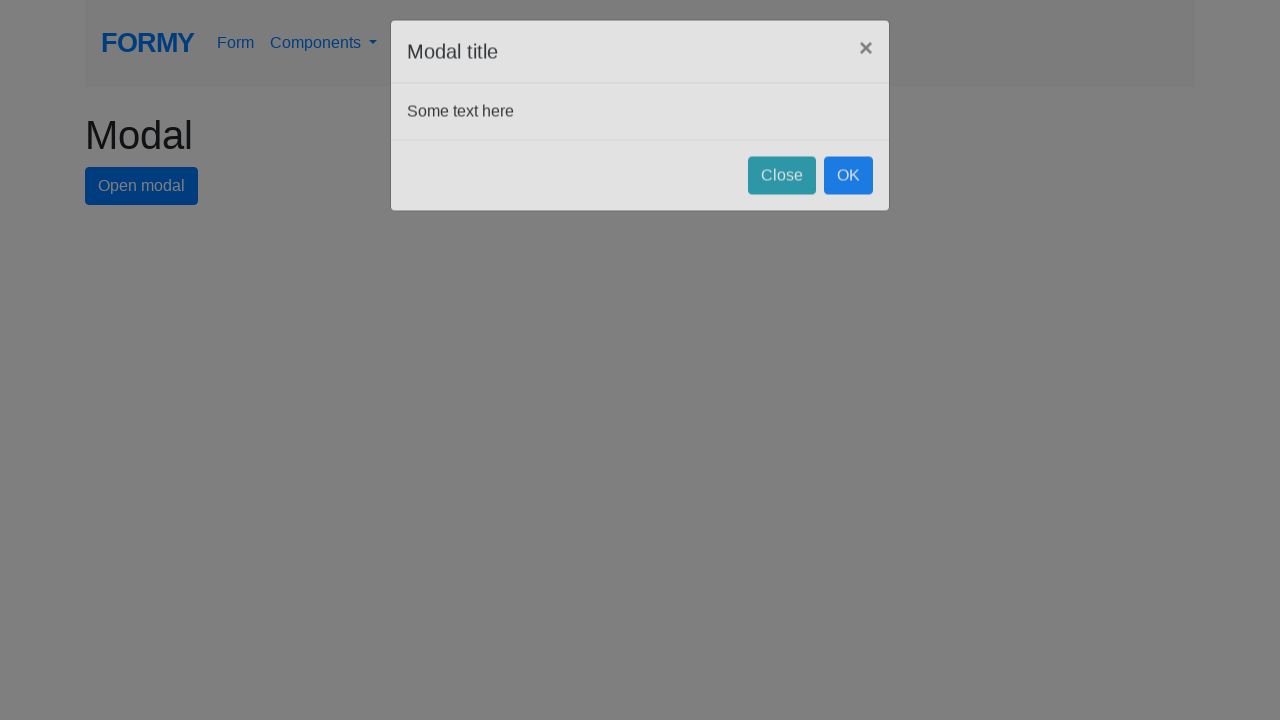

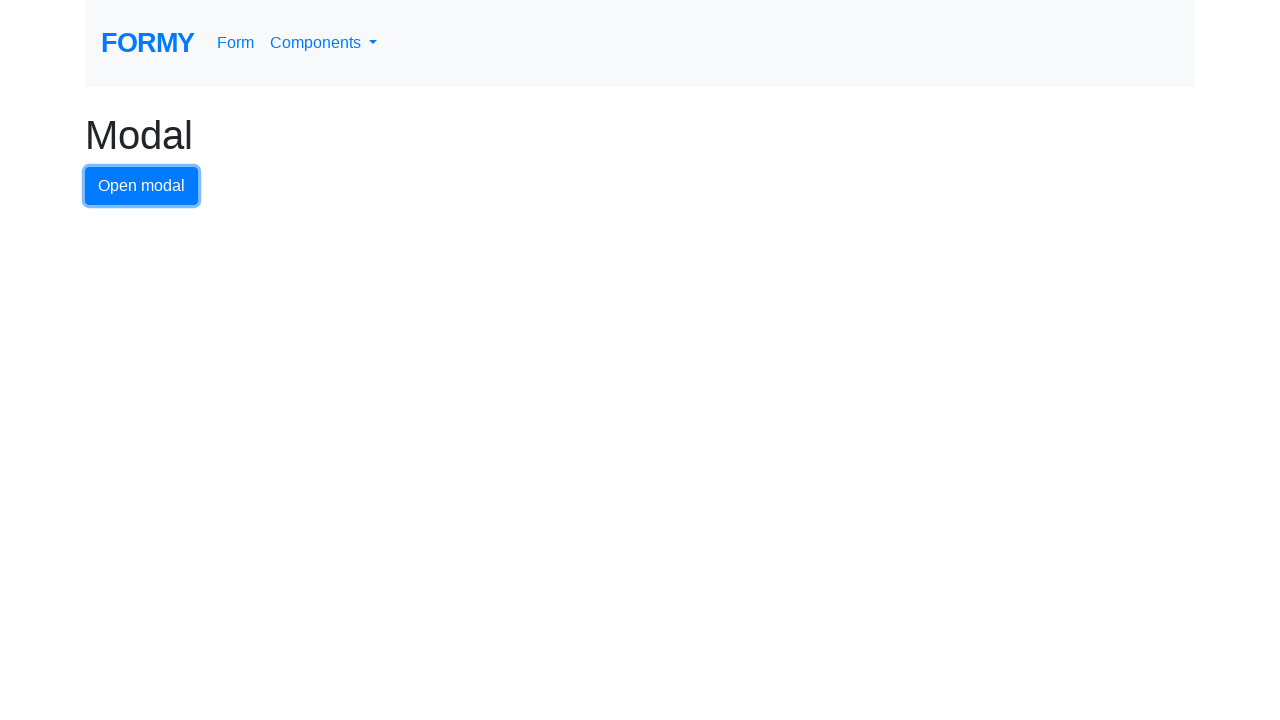